Tests double-click functionality by double-clicking a button and verifying the success message appears

Starting URL: https://demoqa.com/buttons

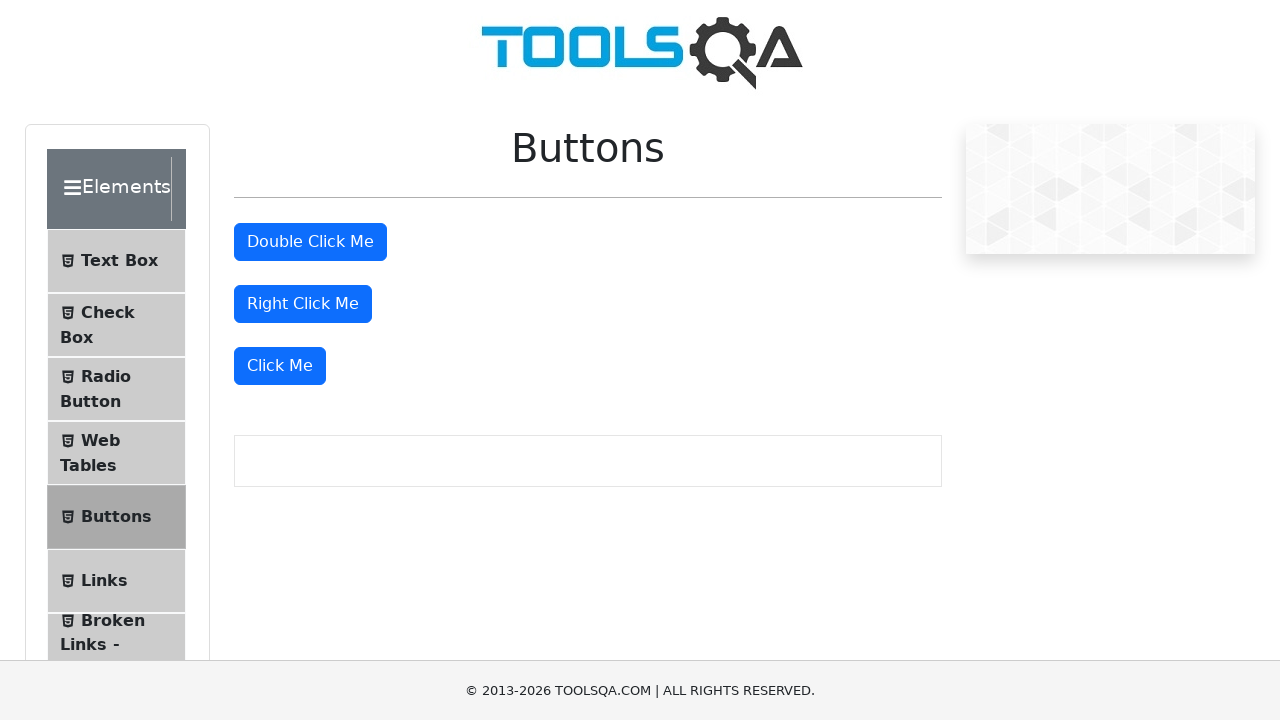

Double-clicked the double-click button at (310, 242) on #doubleClickBtn
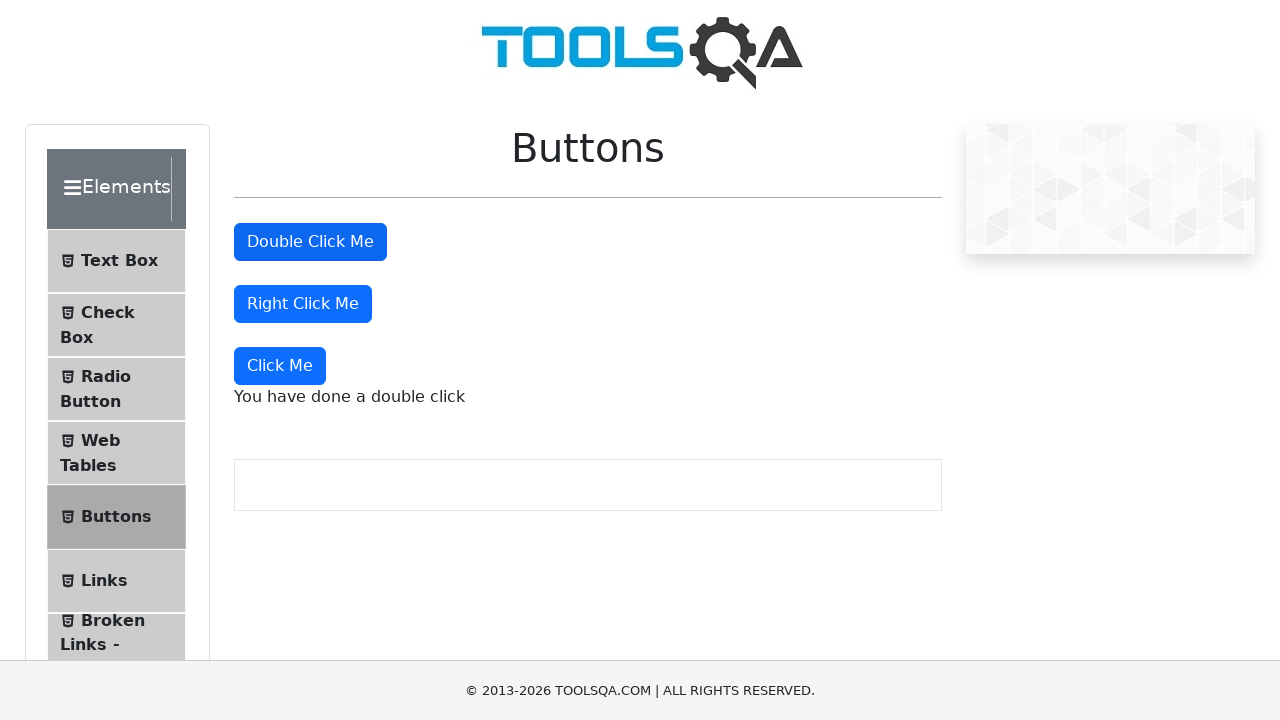

Success message appeared after double-click
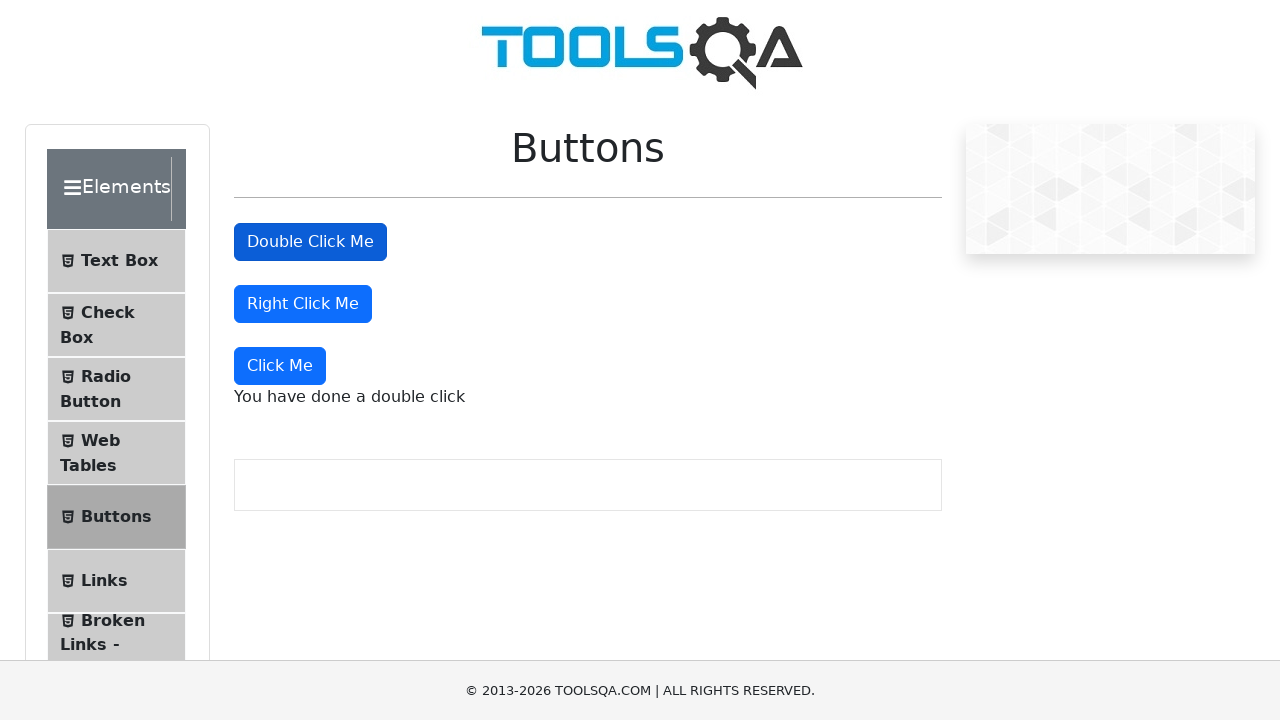

Located the success message element
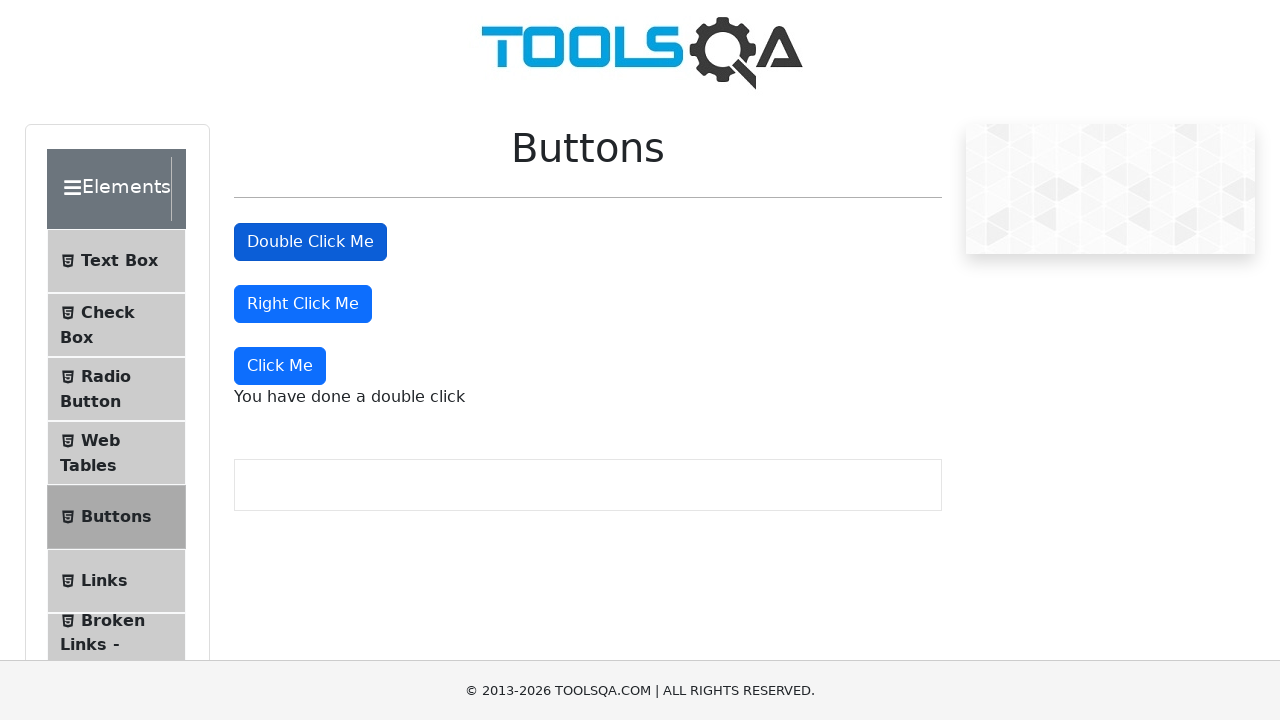

Verified success message text is 'You have done a double click'
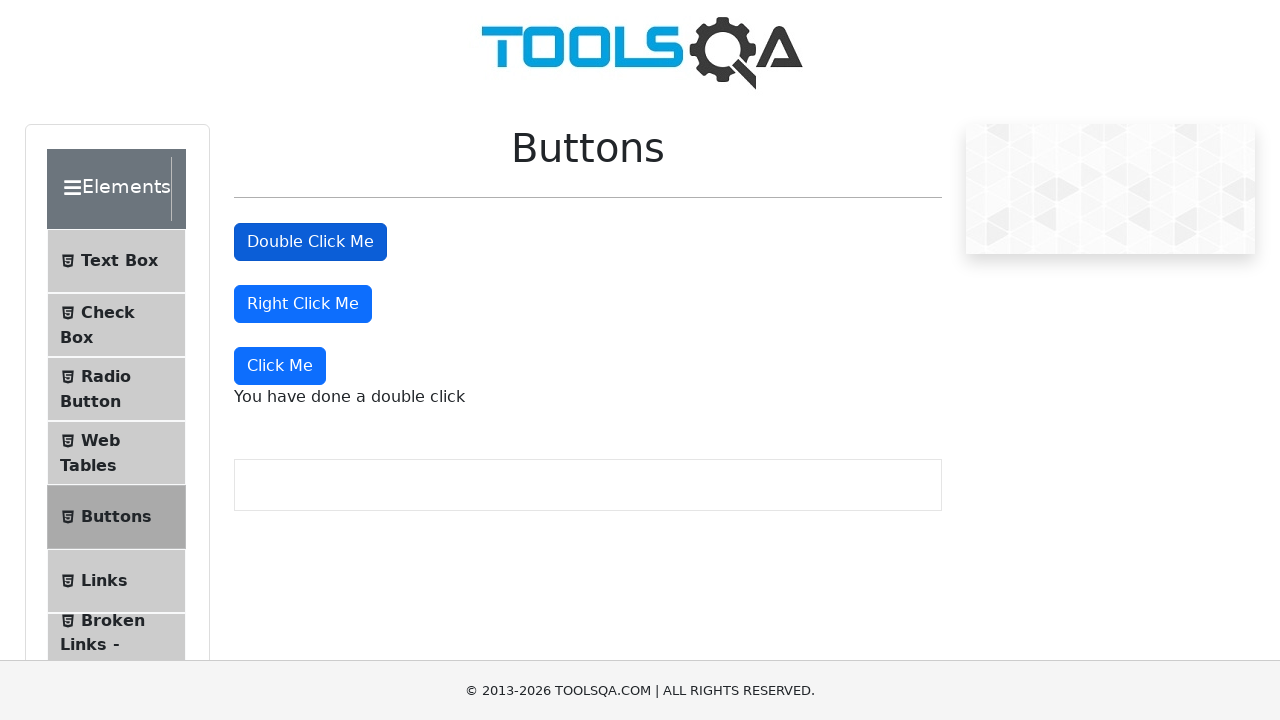

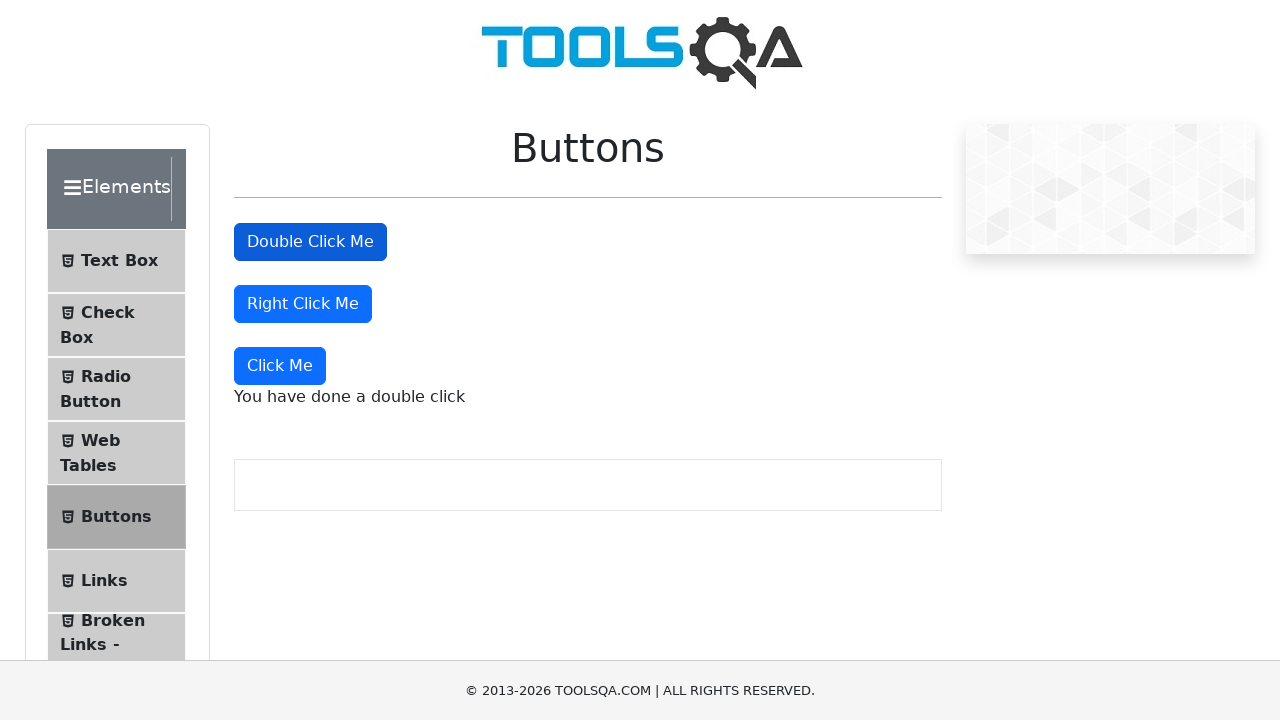